Tests checkbox functionality by verifying initial checkbox states, clicking checkboxes to toggle their selection, and confirming the state changes.

Starting URL: http://the-internet.herokuapp.com/checkboxes

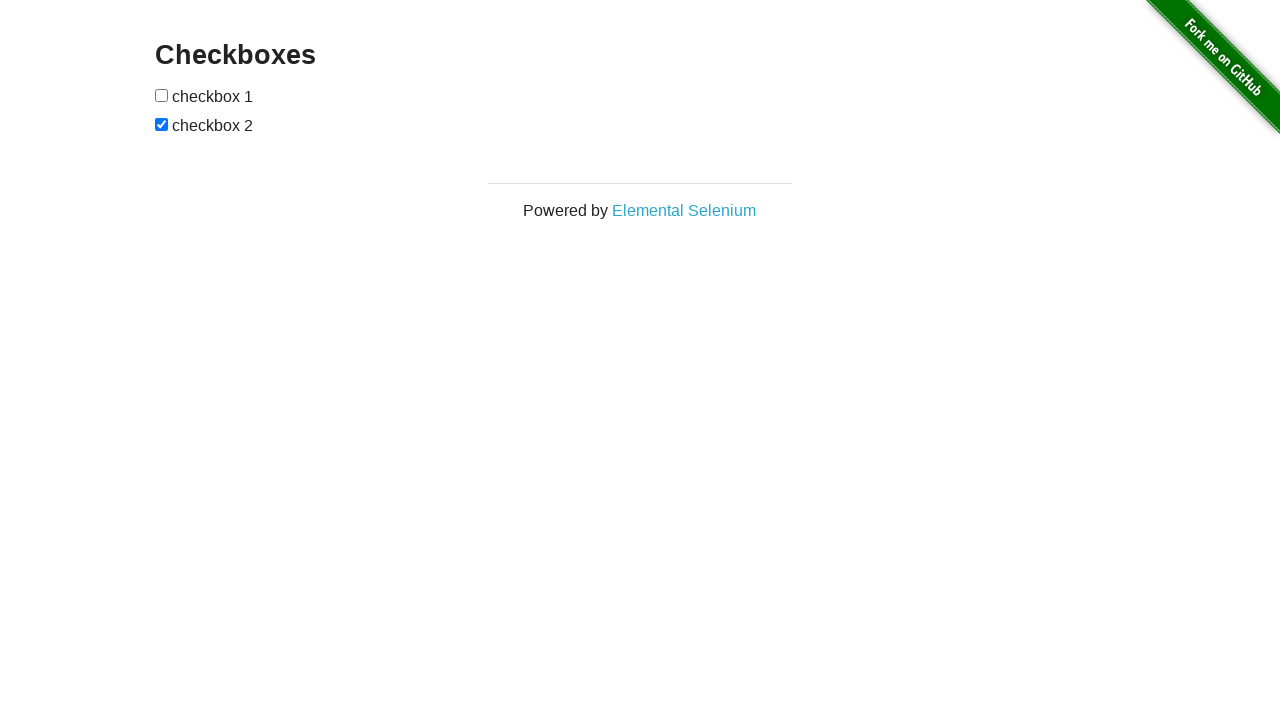

Located checkbox 1 using XPath
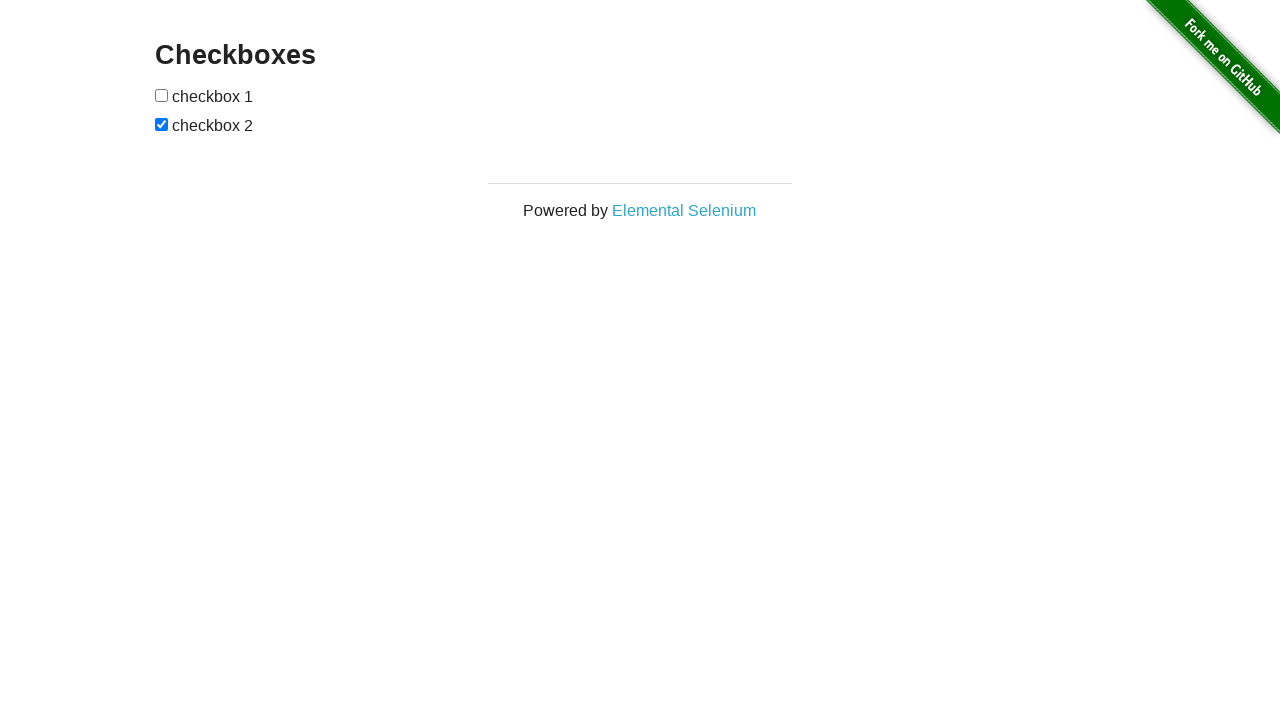

Located checkbox 2 using XPath
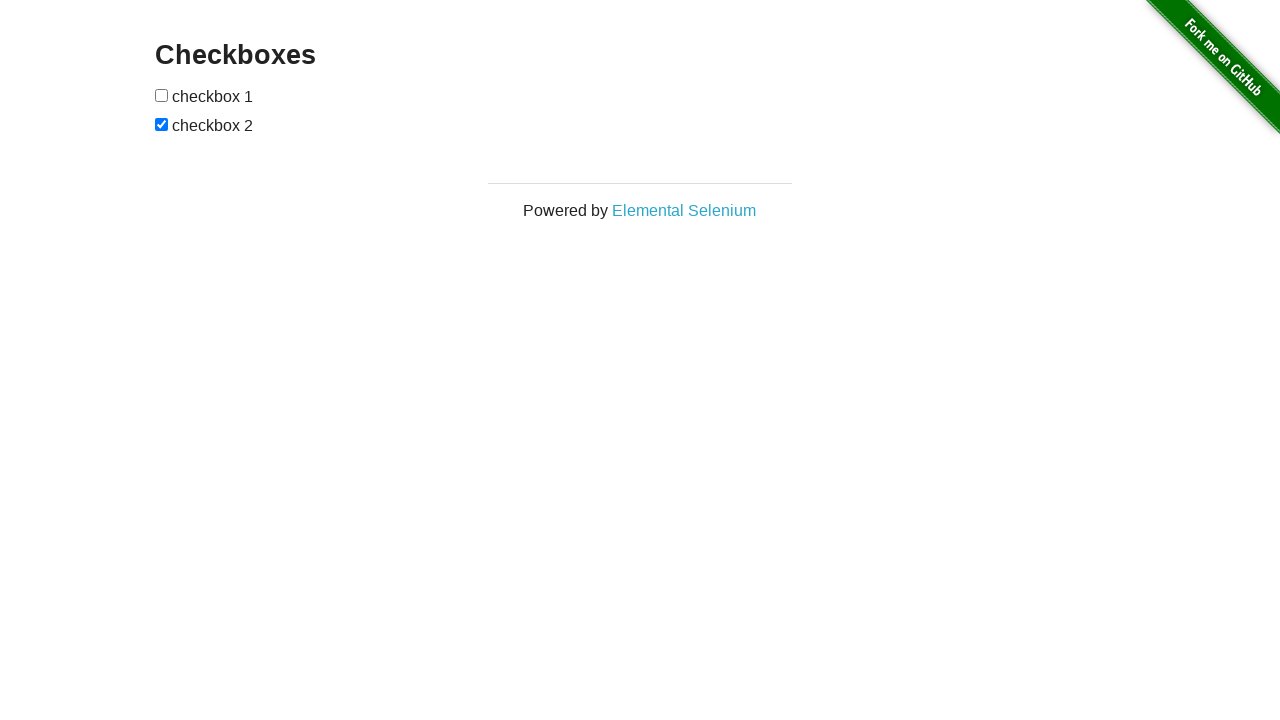

Verified checkbox 1 is NOT selected by default
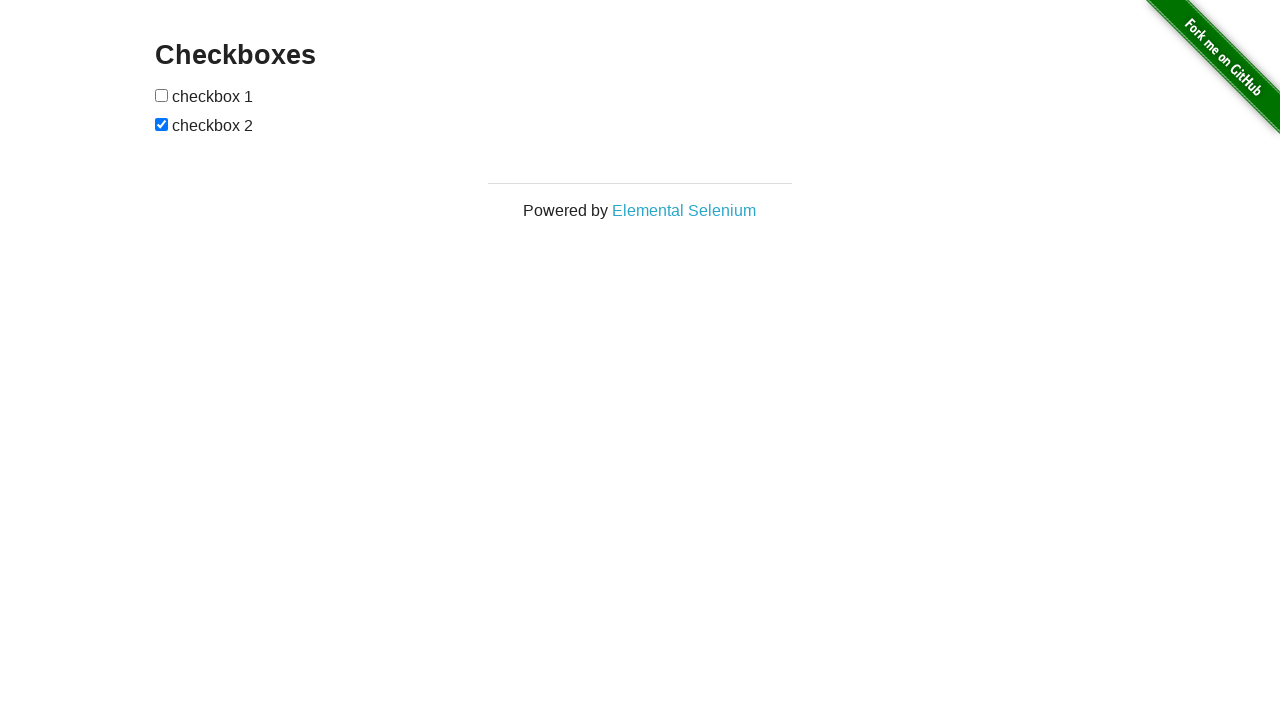

Verified checkbox 2 IS selected by default
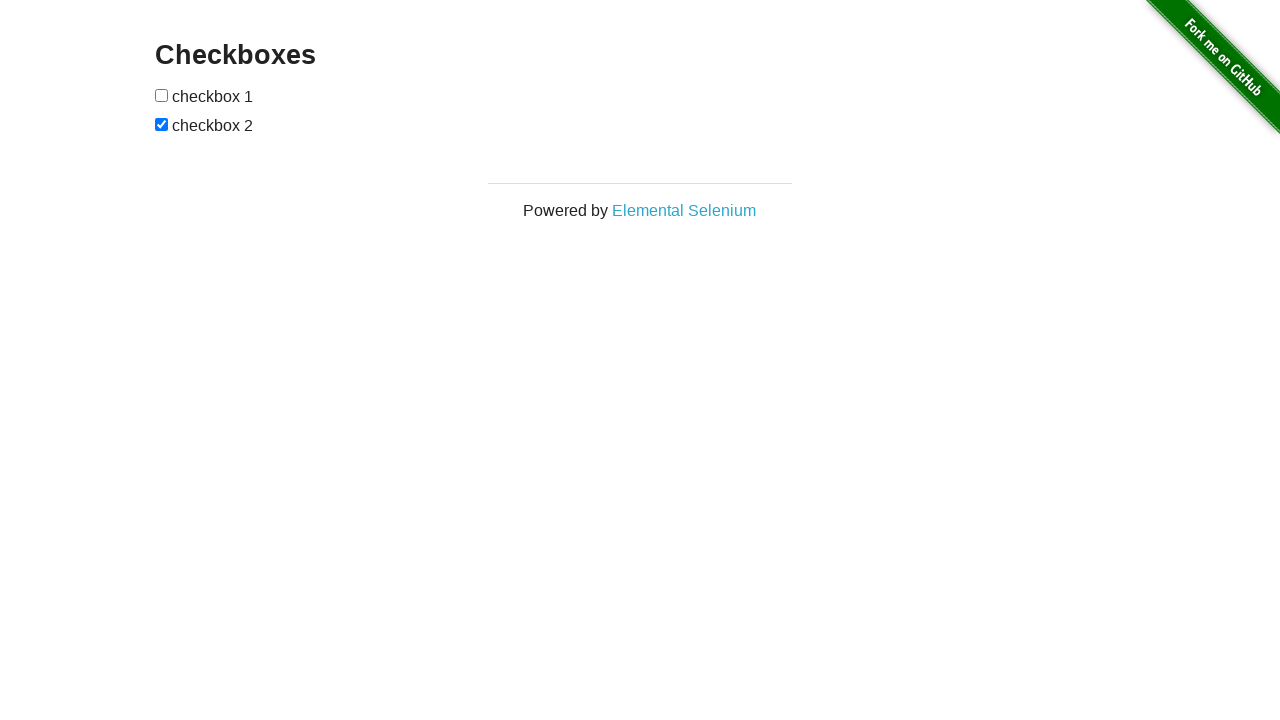

Clicked checkbox 1 to select it at (162, 95) on xpath=//form[@id='checkboxes']/input[1]
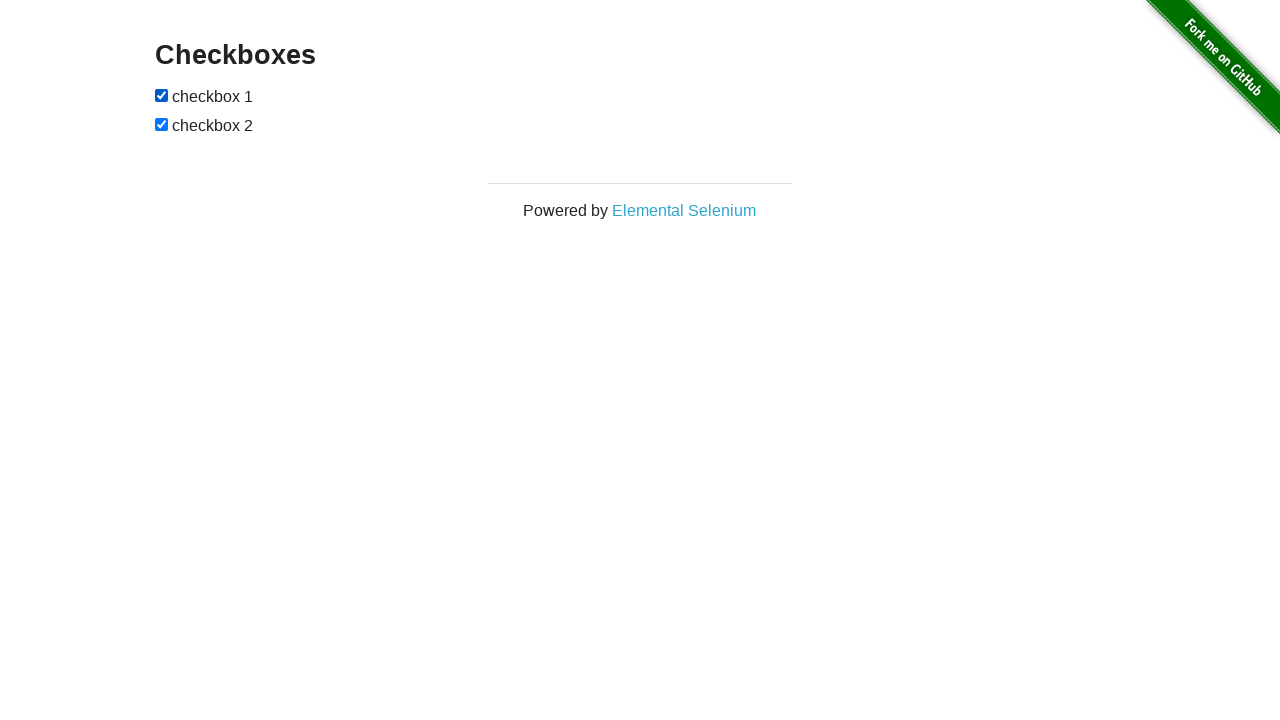

Clicked checkbox 2 to deselect it at (162, 124) on xpath=//form[@id='checkboxes']/input[2]
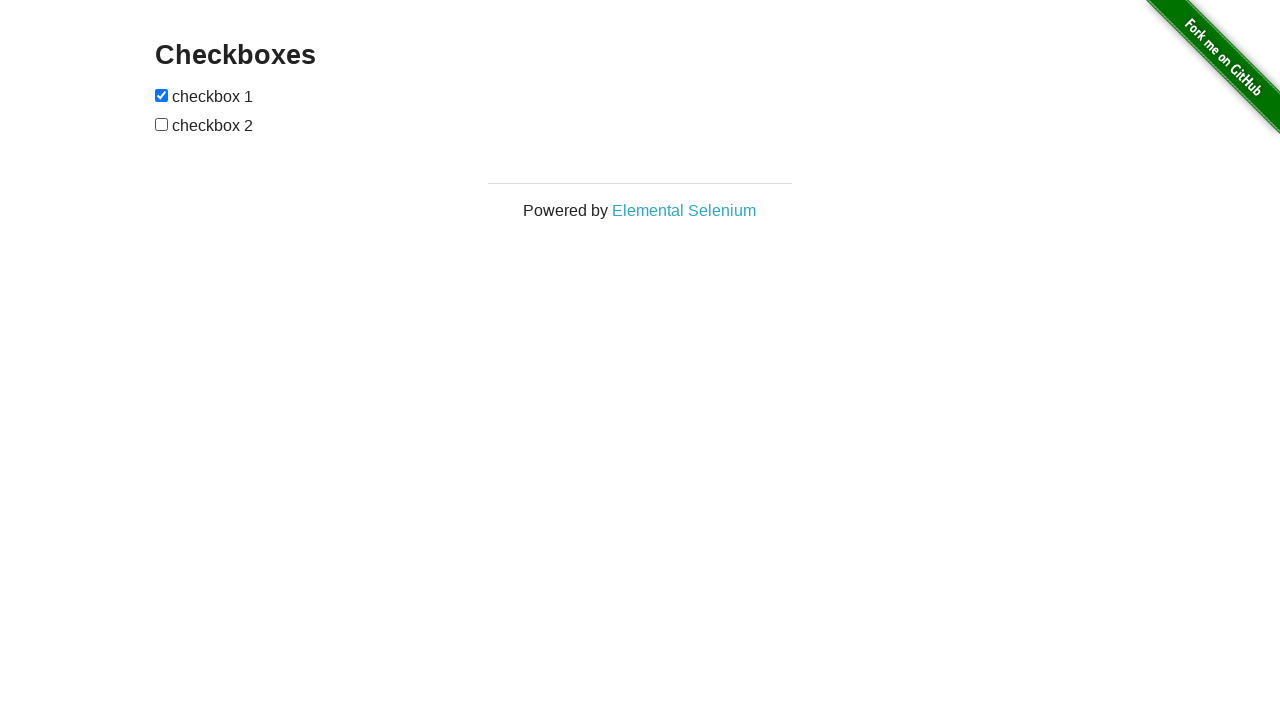

Verified checkbox 1 is now SELECTED after clicking
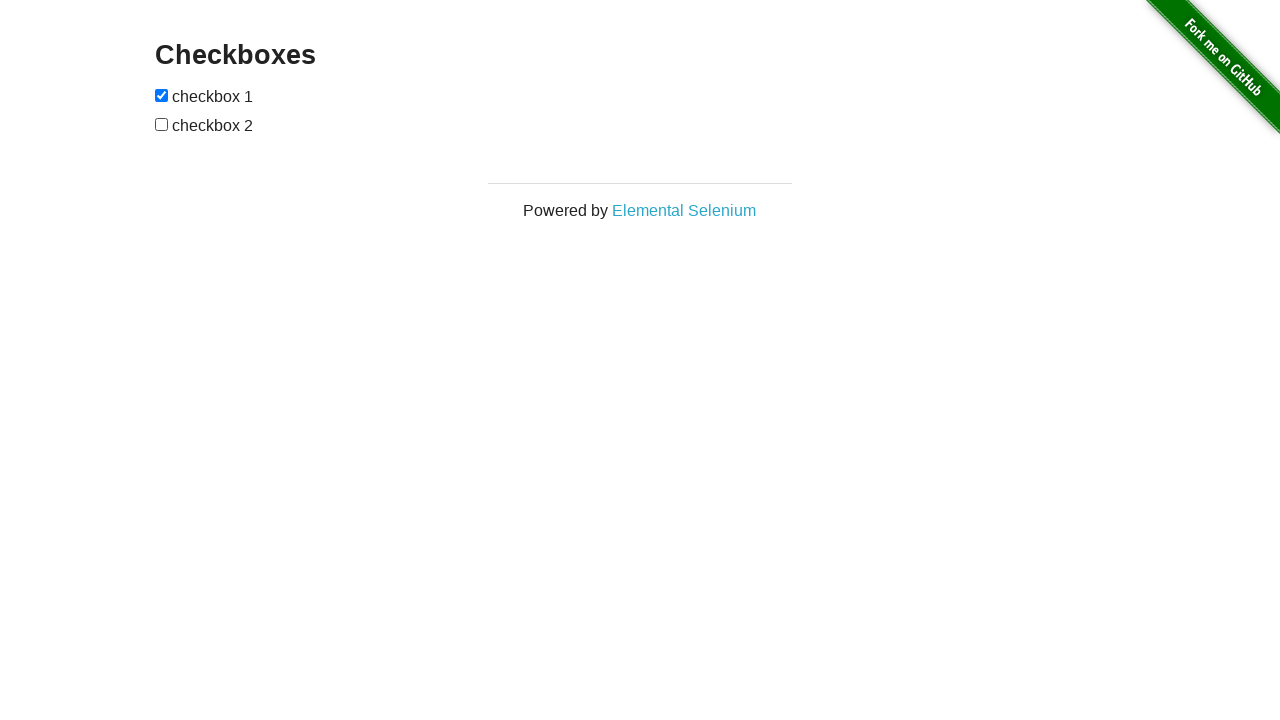

Verified checkbox 2 is now NOT selected after clicking
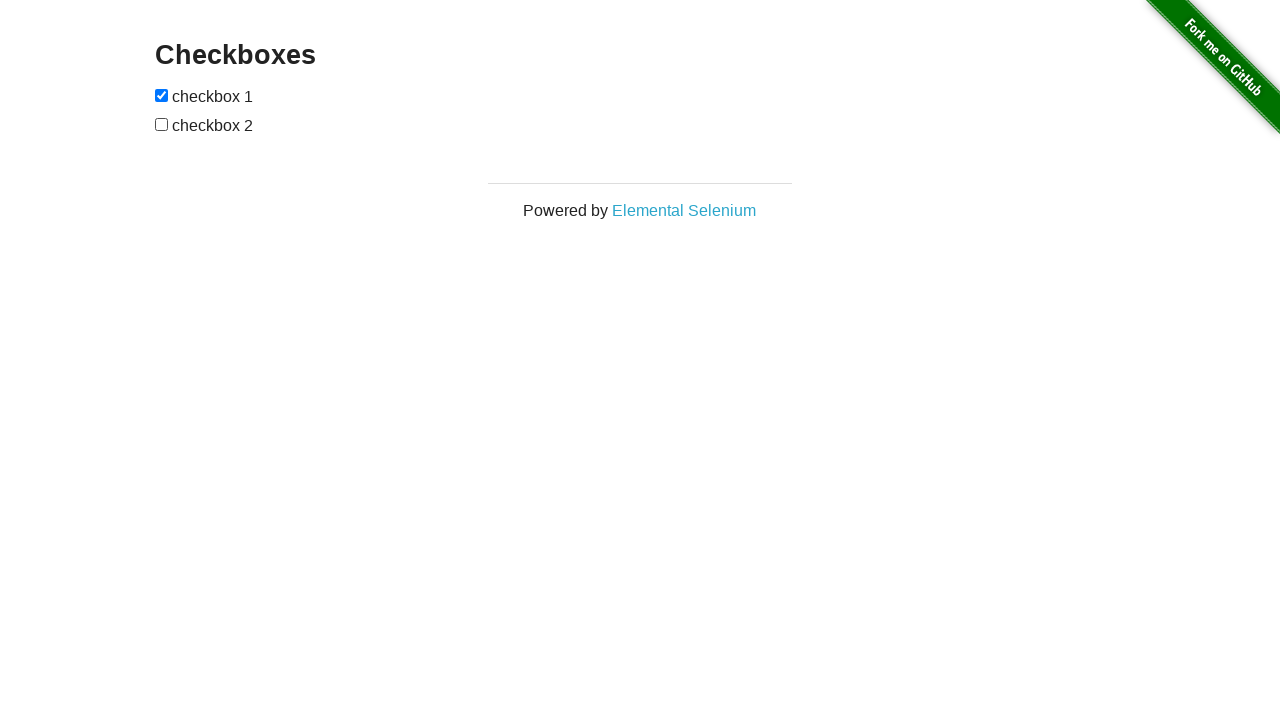

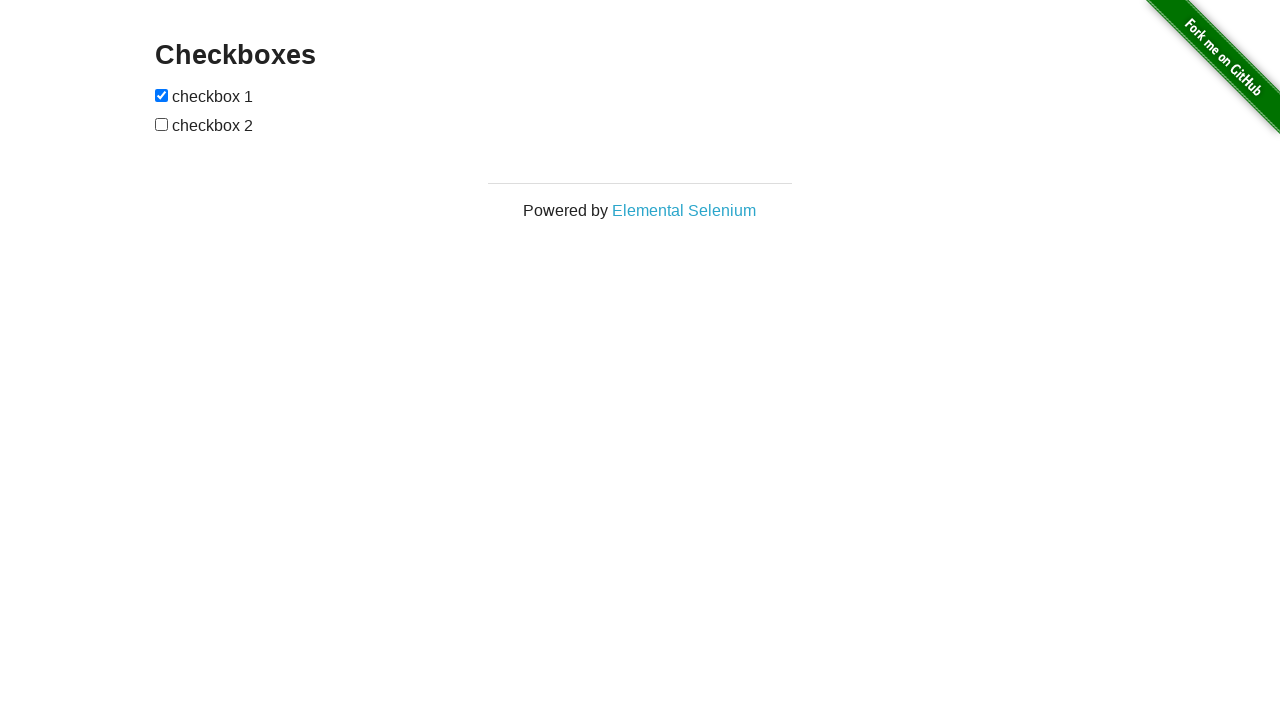